Tests login form validation by entering only username, leaving password empty, and verifying the "Password is required" error message appears

Starting URL: https://www.saucedemo.com/

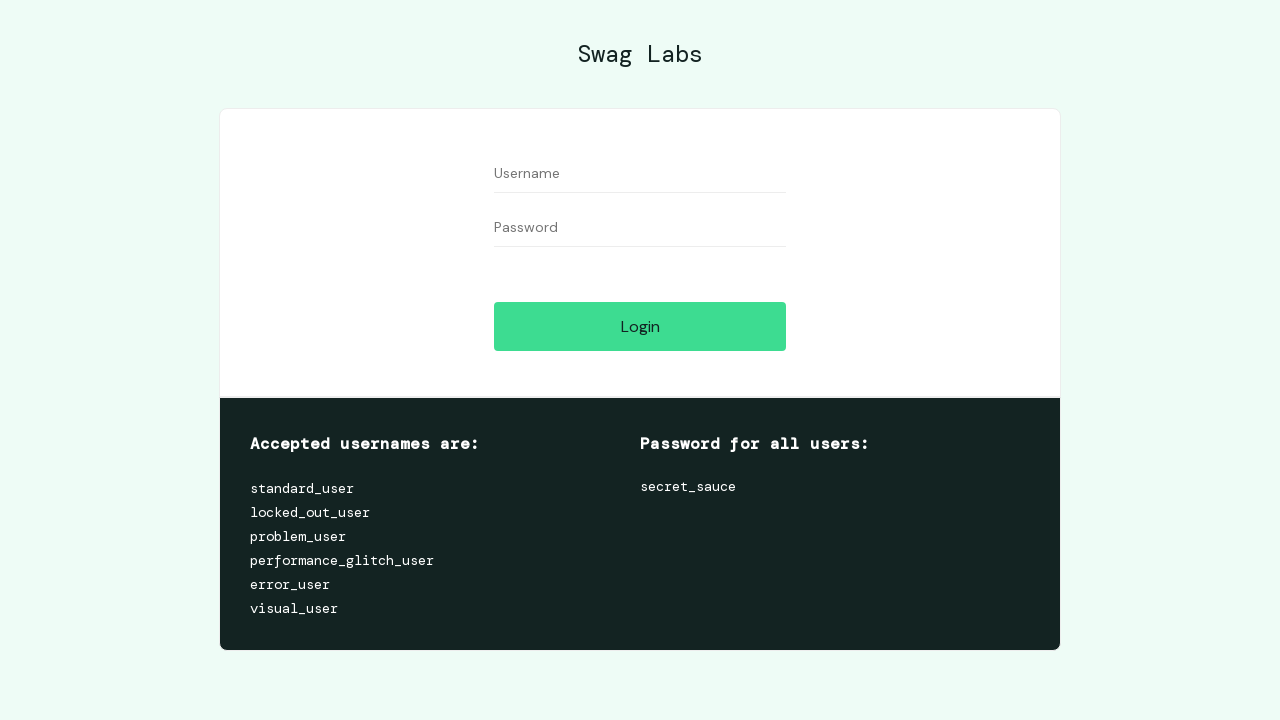

Filled username field with 'standard_user' on #user-name
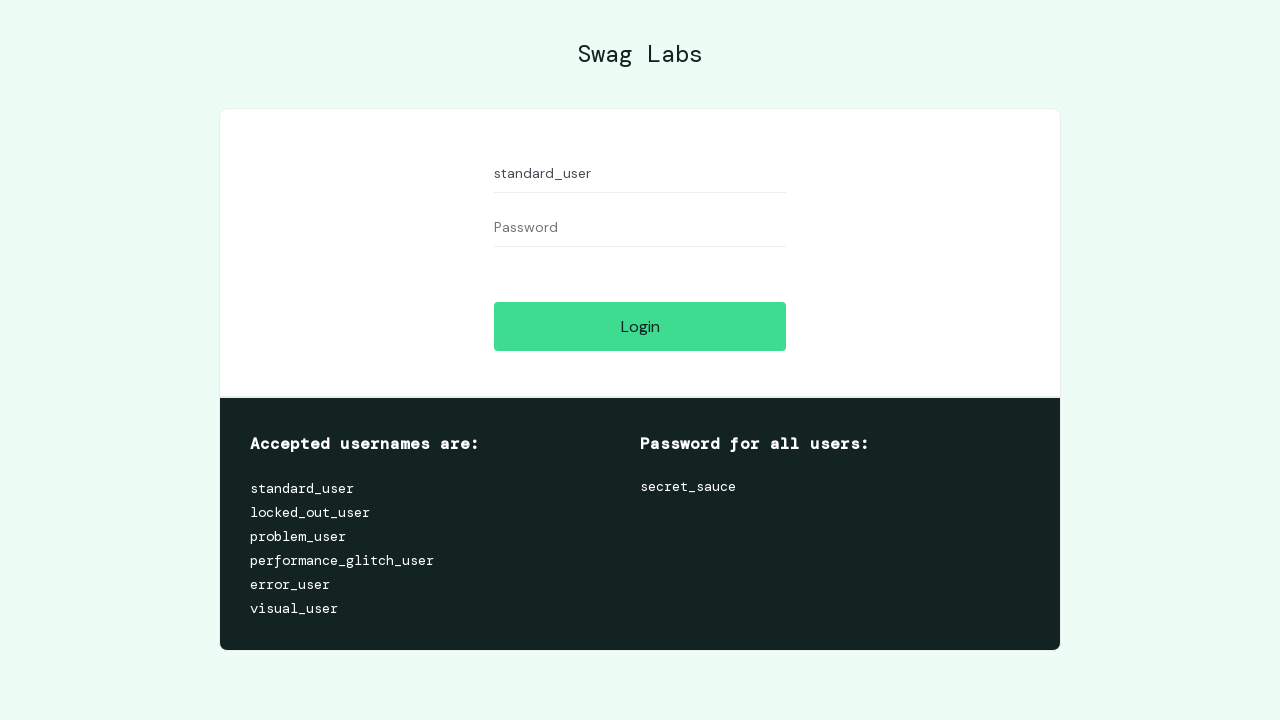

Cleared password field to leave it empty on #password
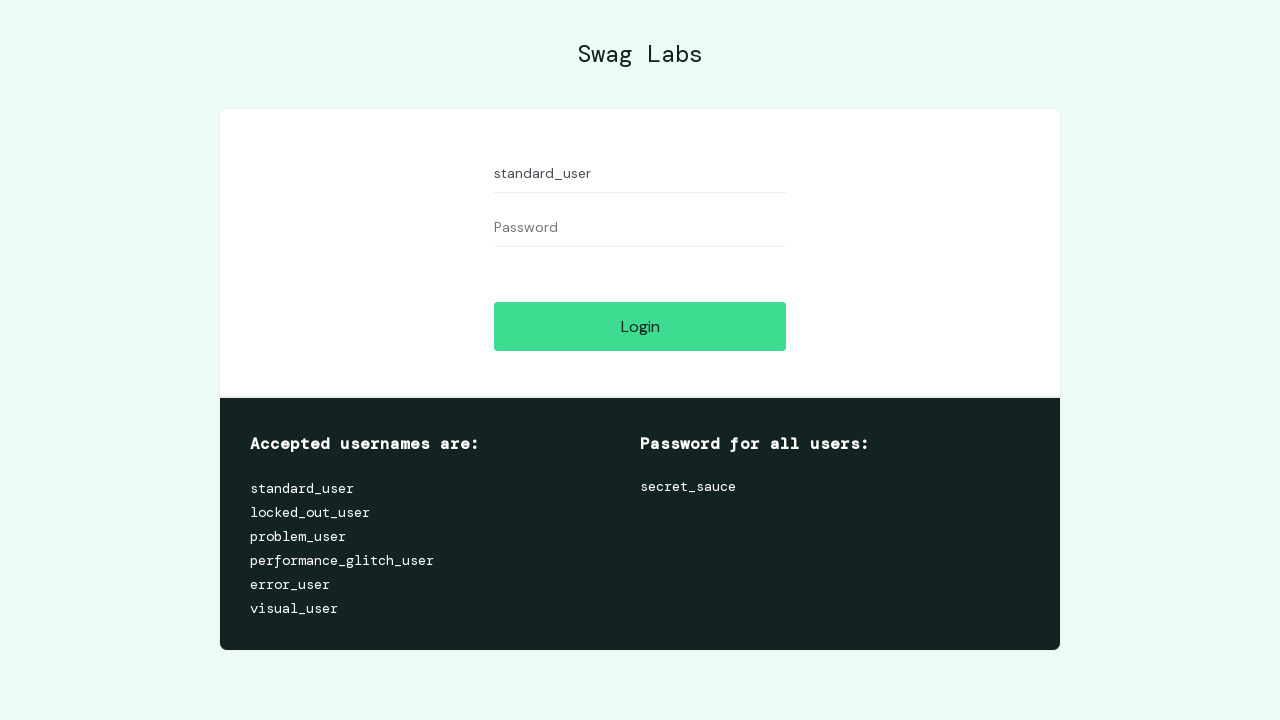

Clicked login button with username provided and password empty at (640, 326) on #login-button
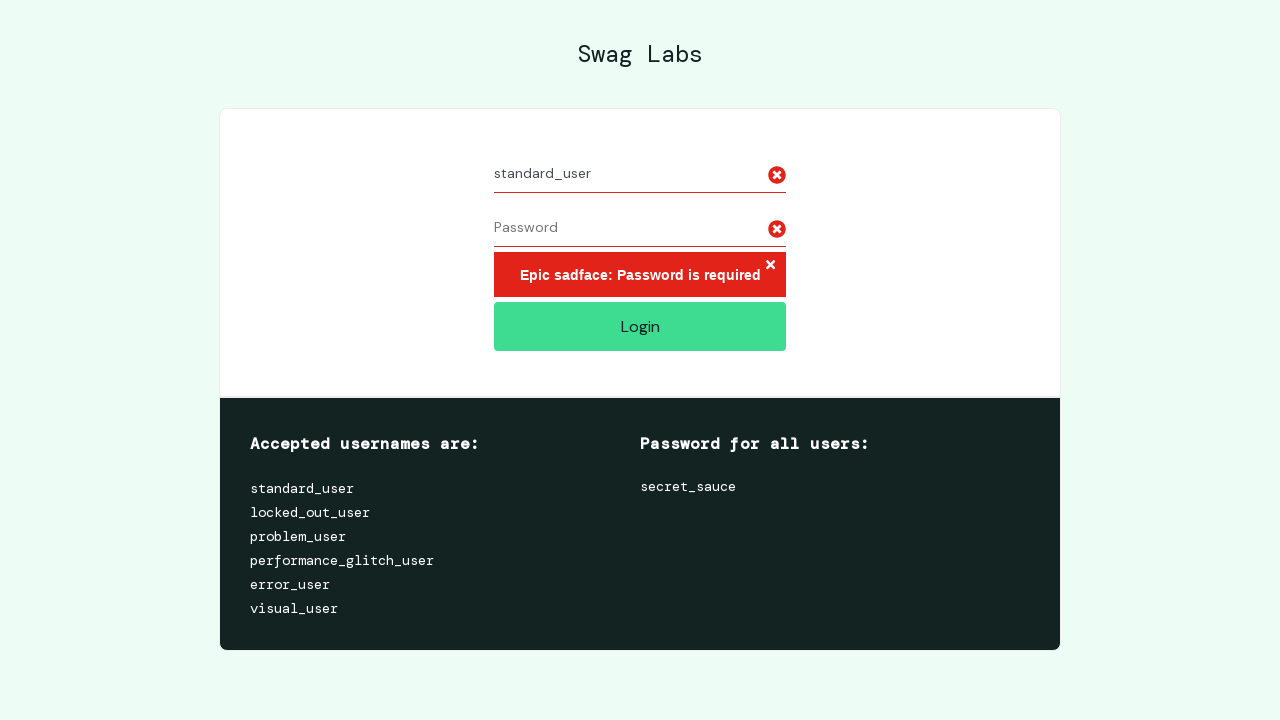

Error message appeared on page
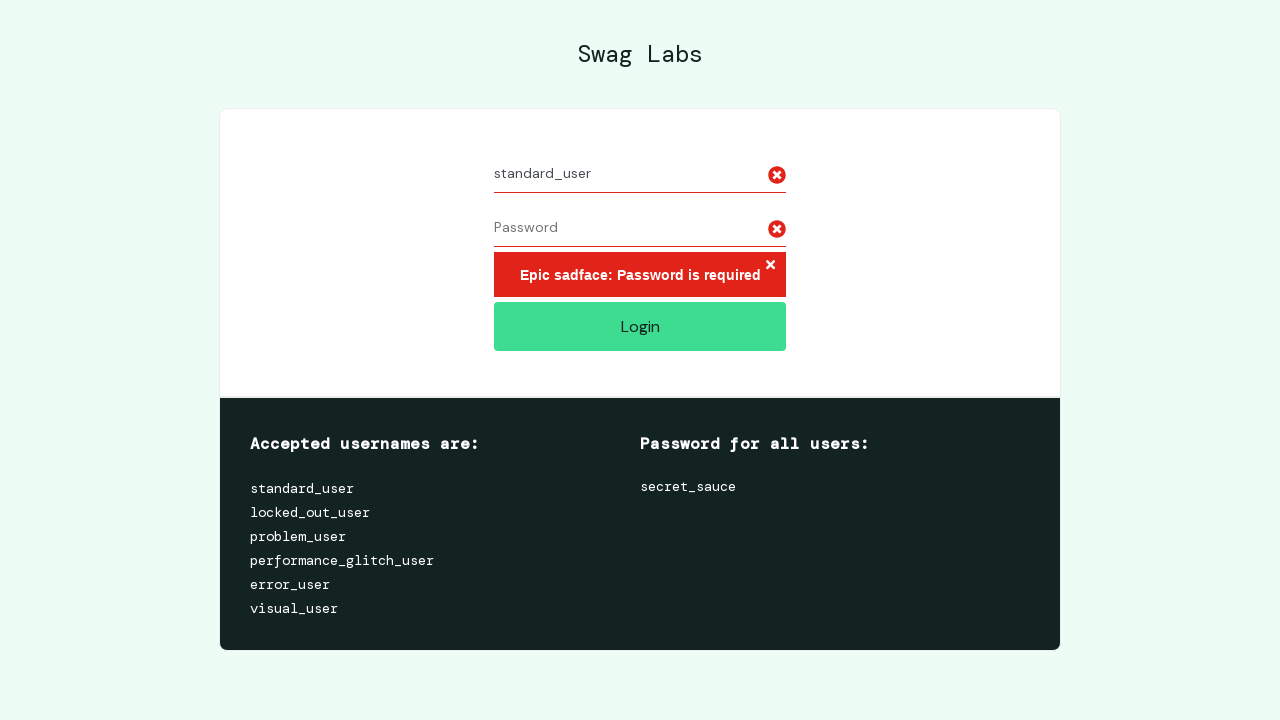

Retrieved error message text: 'Epic sadface: Password is required'
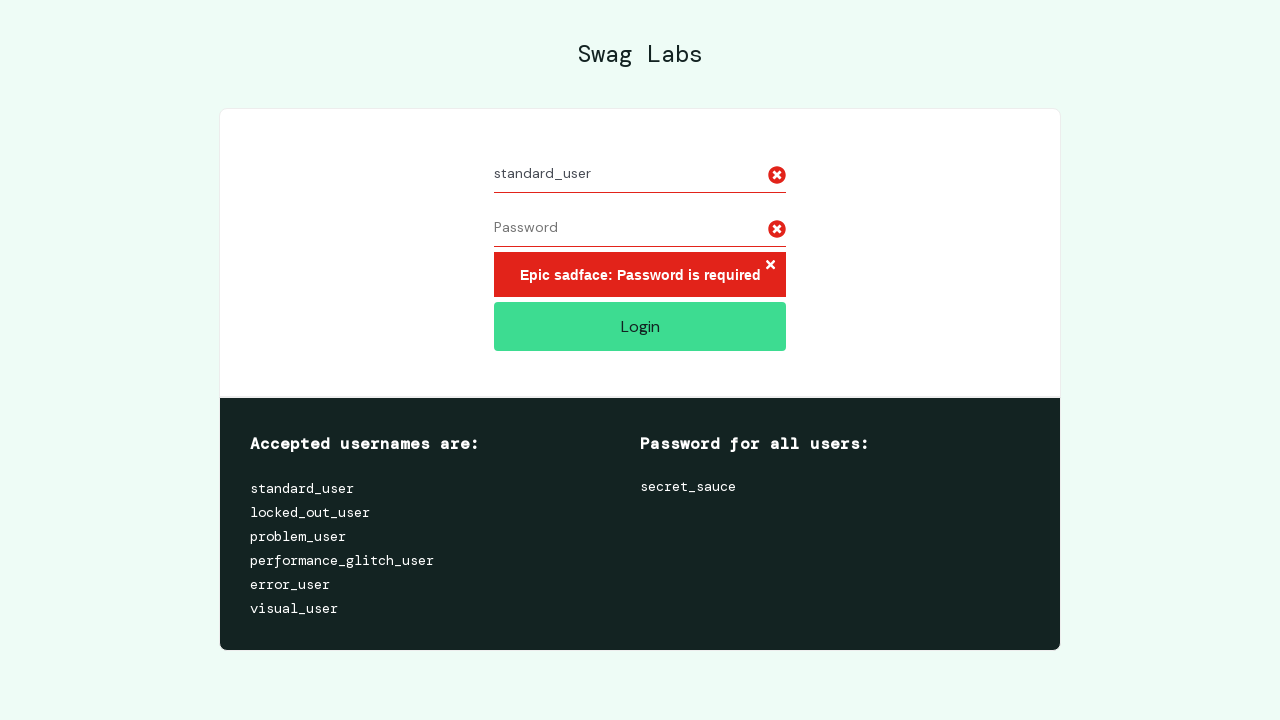

Verified that error message contains 'Password is required'
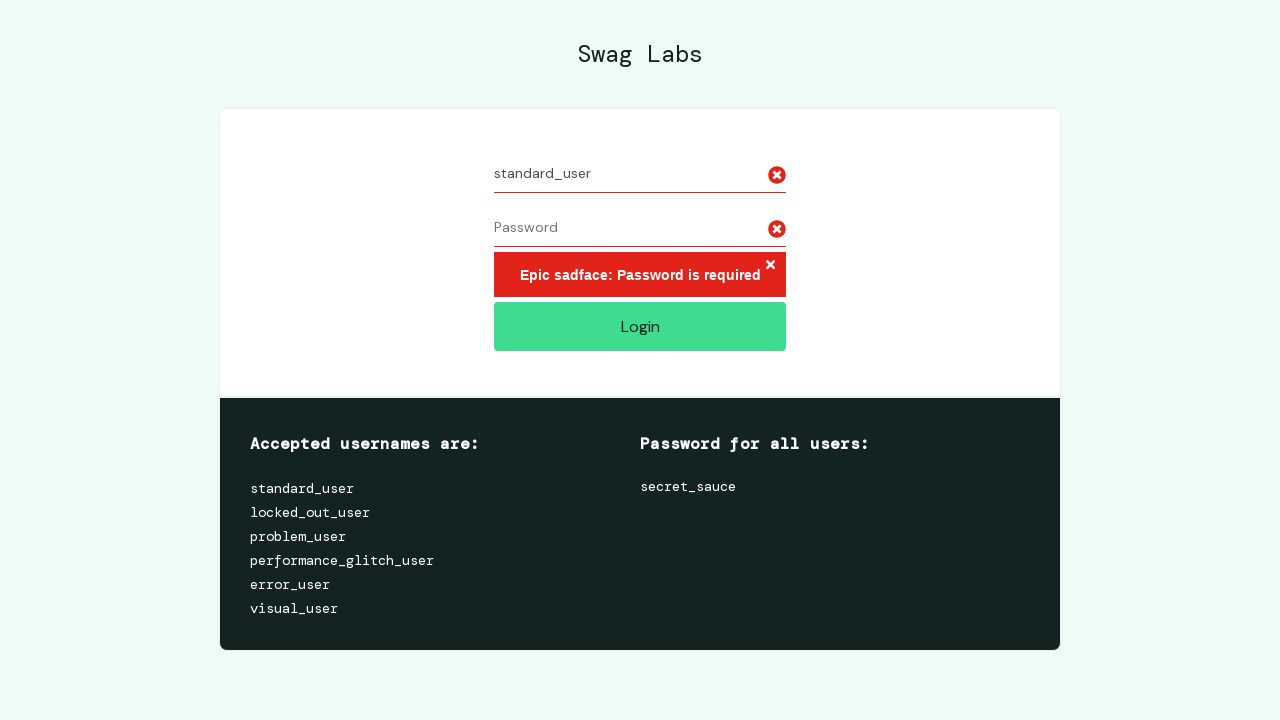

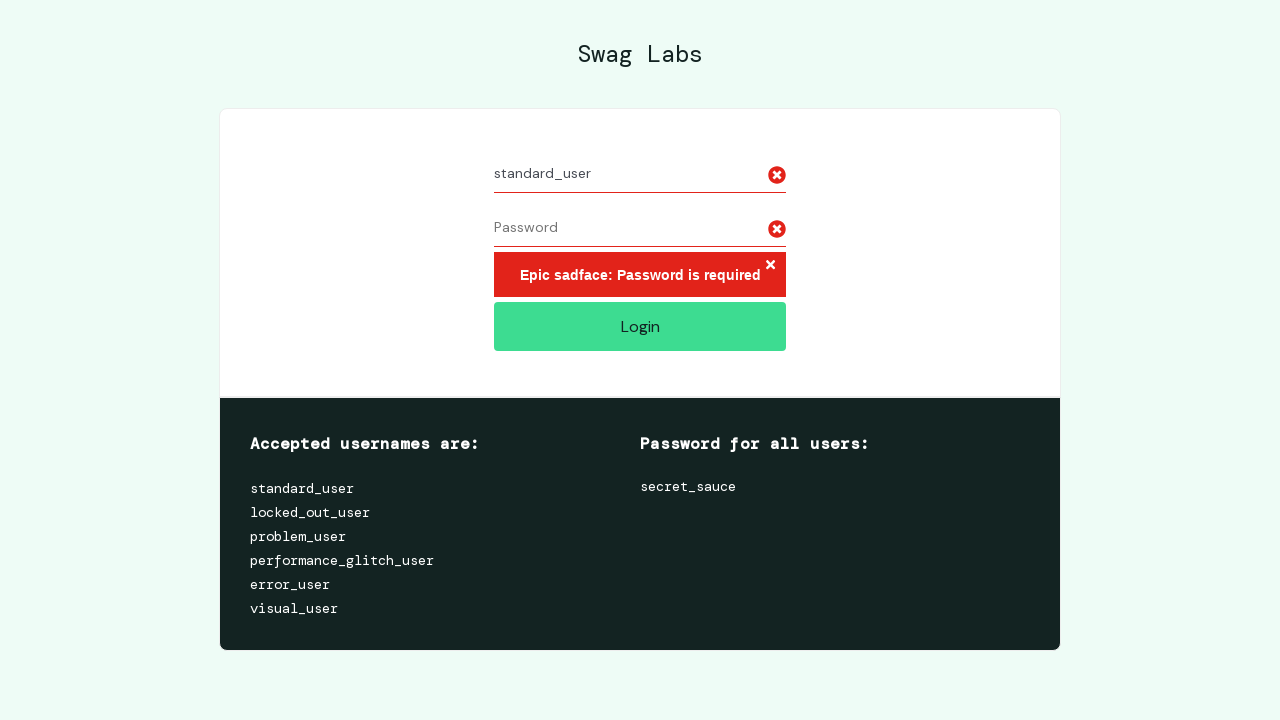